Tests checkbox selection functionality by finding and clicking the "milk" checkbox if it's not already selected

Starting URL: https://echoecho.com/htmlforms09.htm

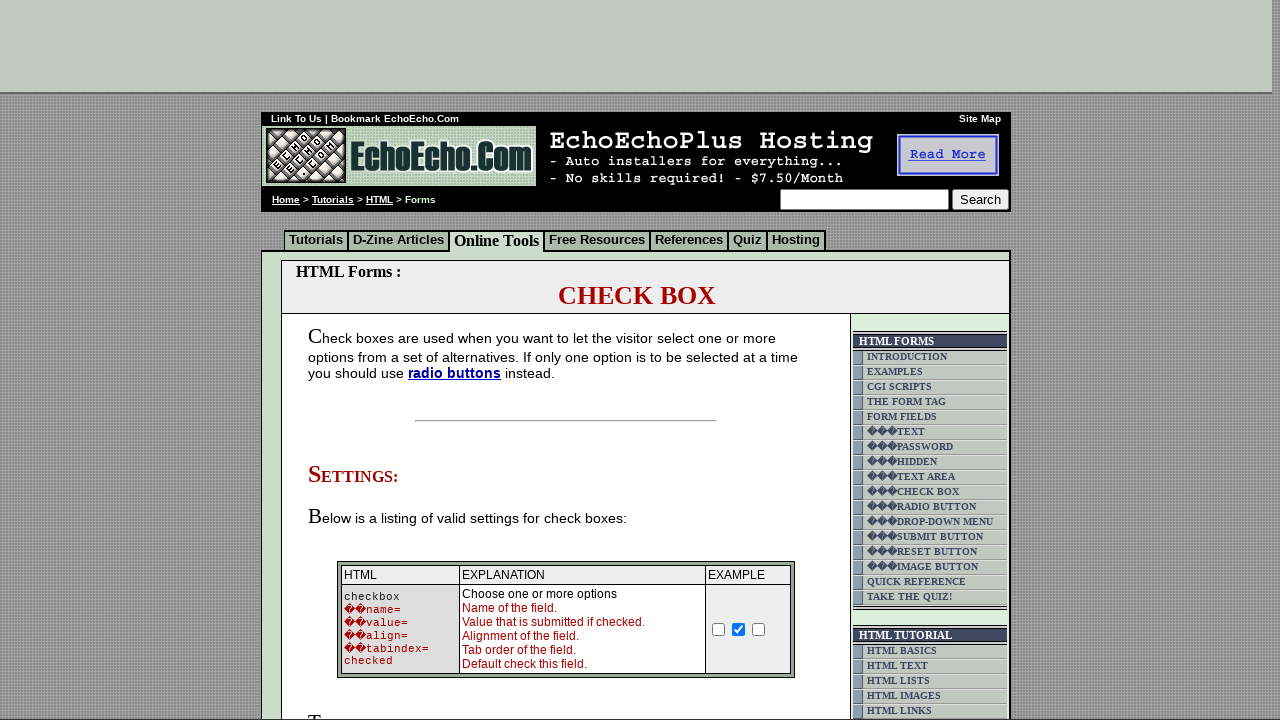

Located all checkboxes in the form table
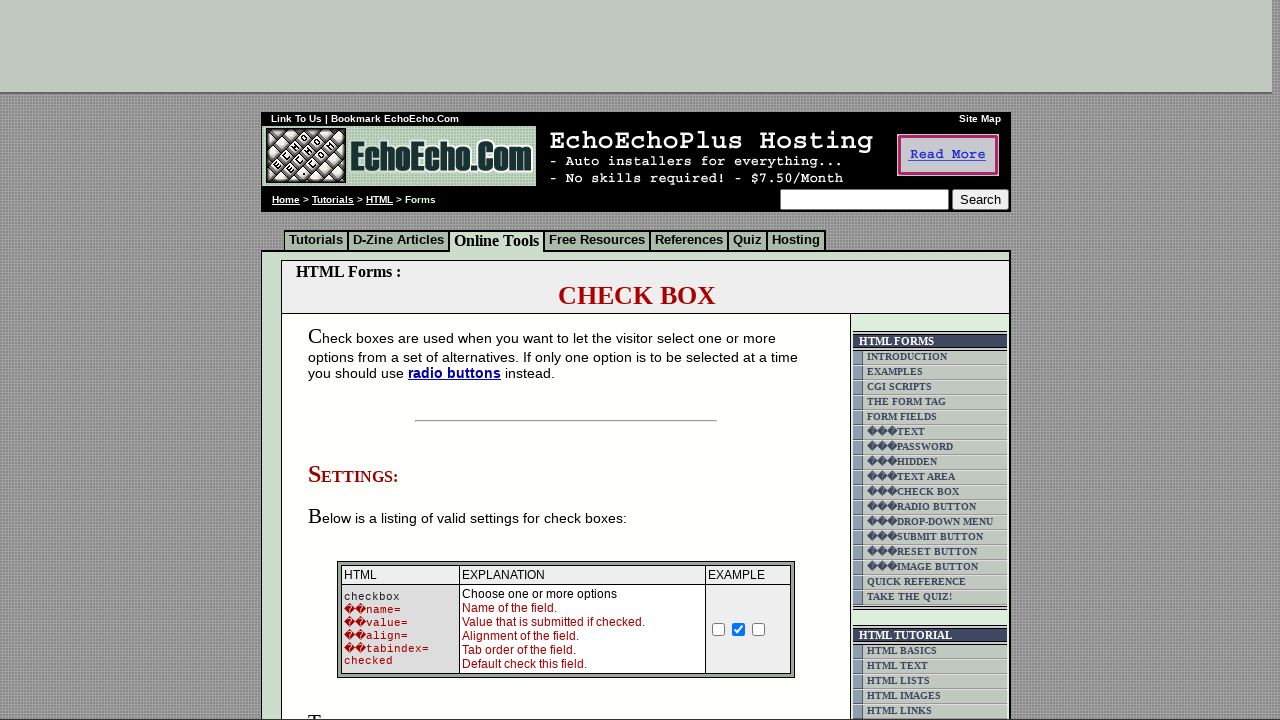

Found the milk checkbox
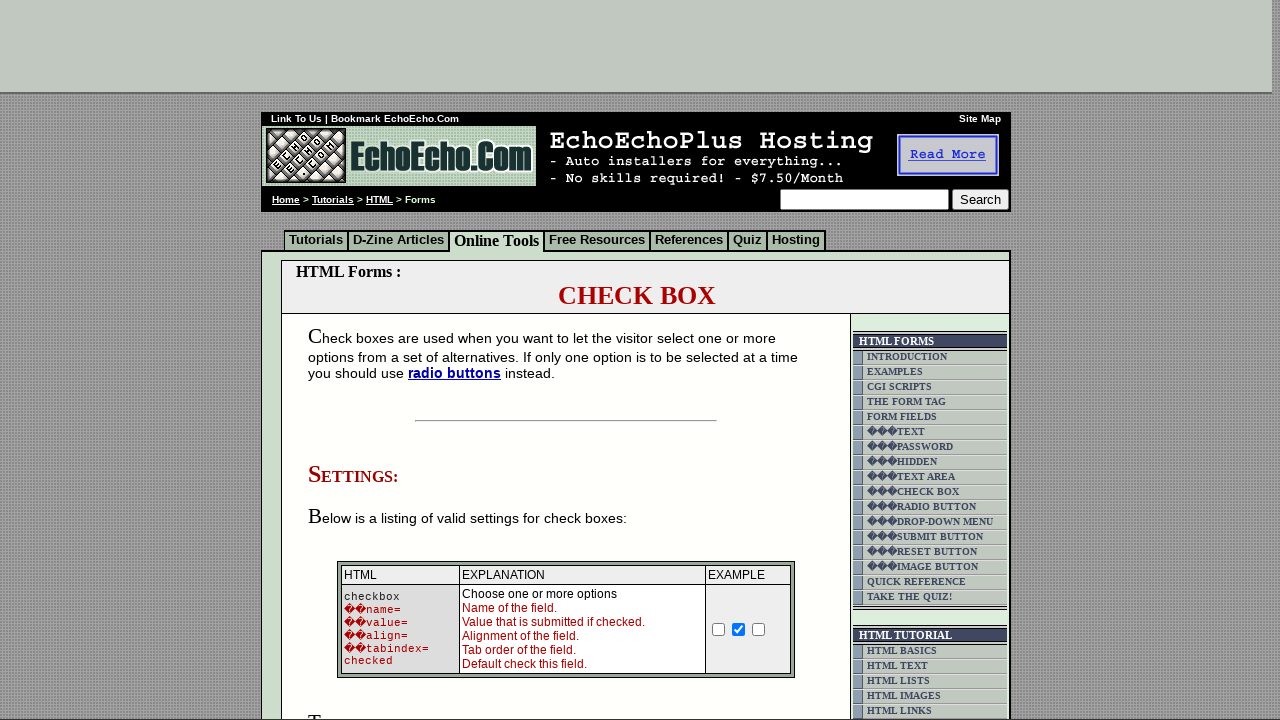

Clicked the milk checkbox to select it at (354, 360) on td.table5 > input >> nth=0
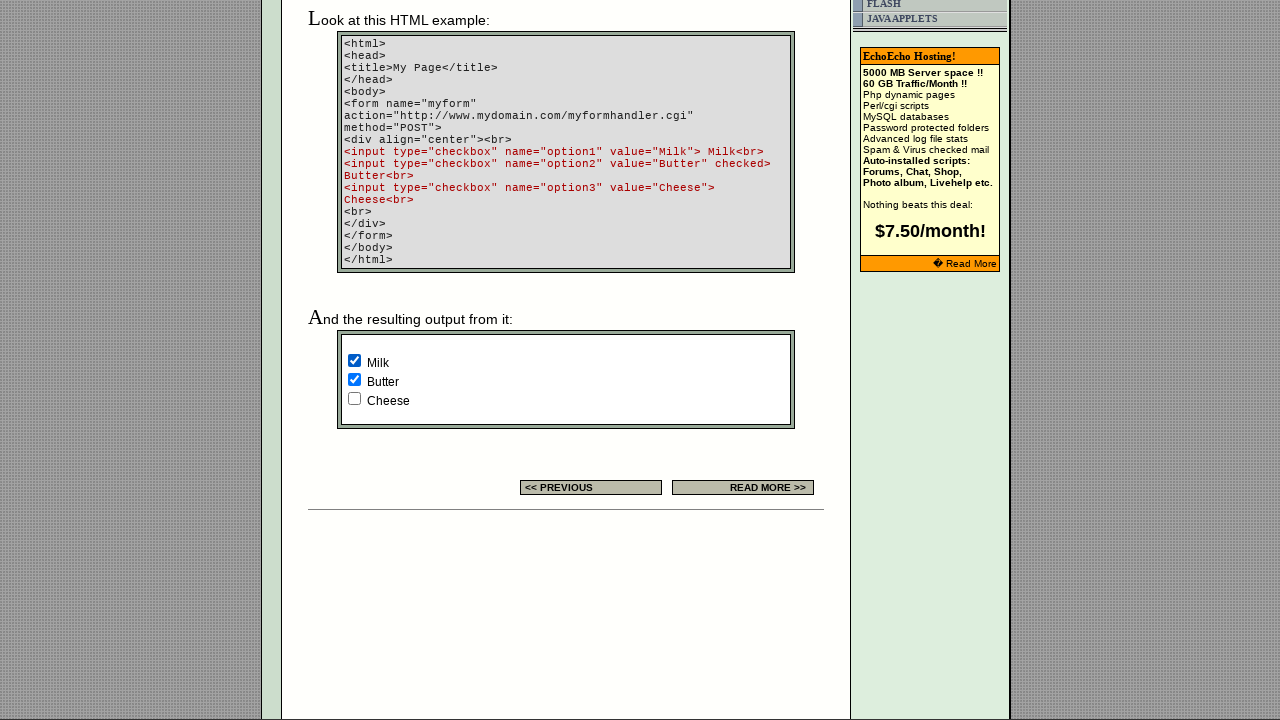

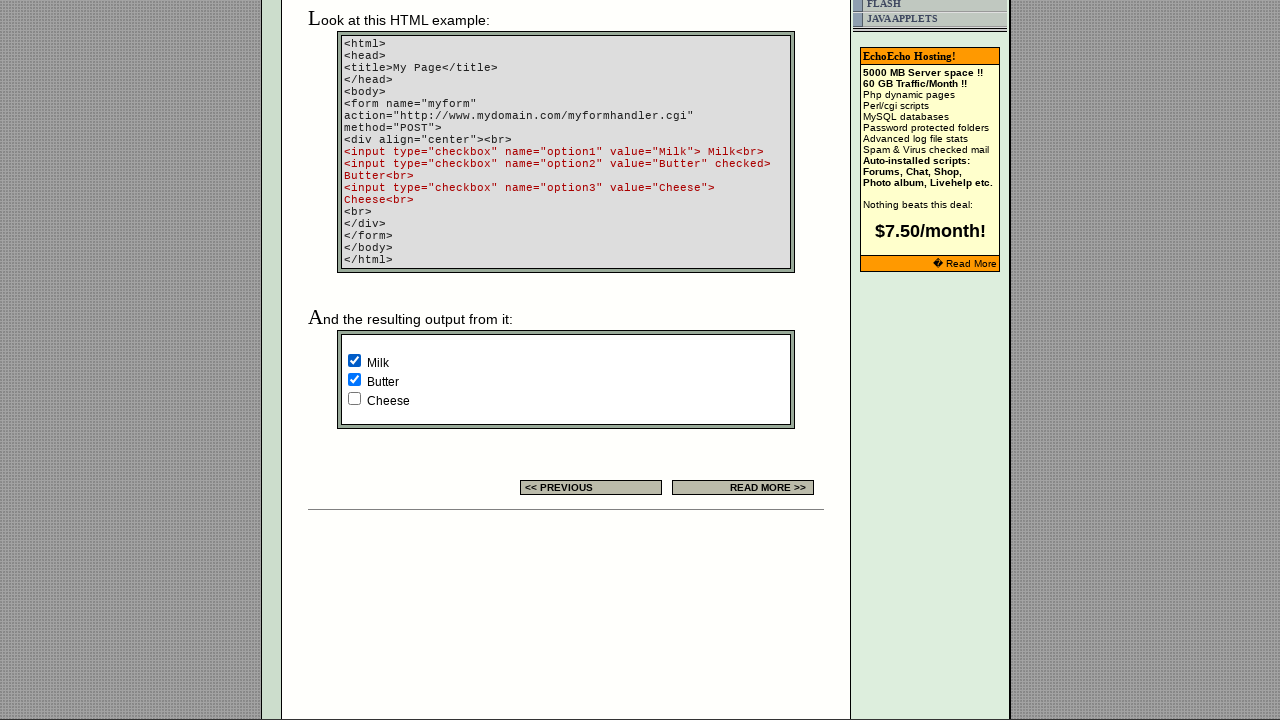